Tests the property search functionality on homes.com by entering a county name in the search box and verifying that search results load

Starting URL: https://www.homes.com/

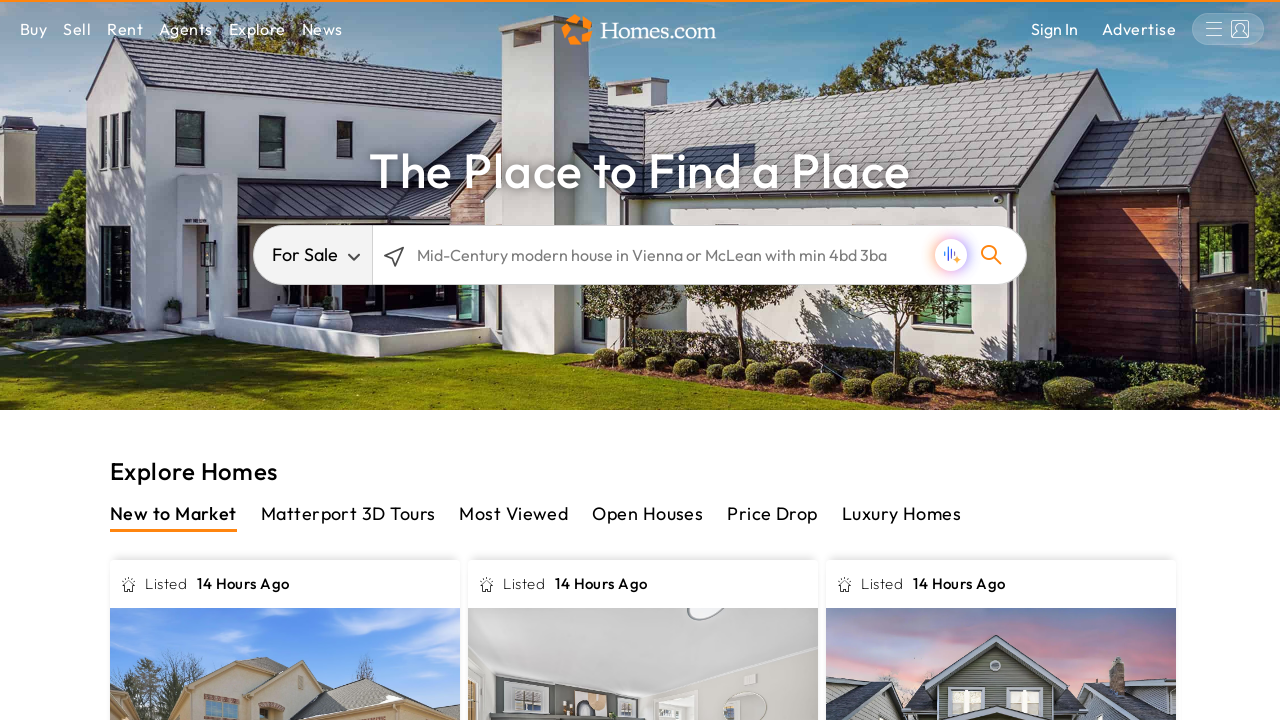

Page body loaded and ready
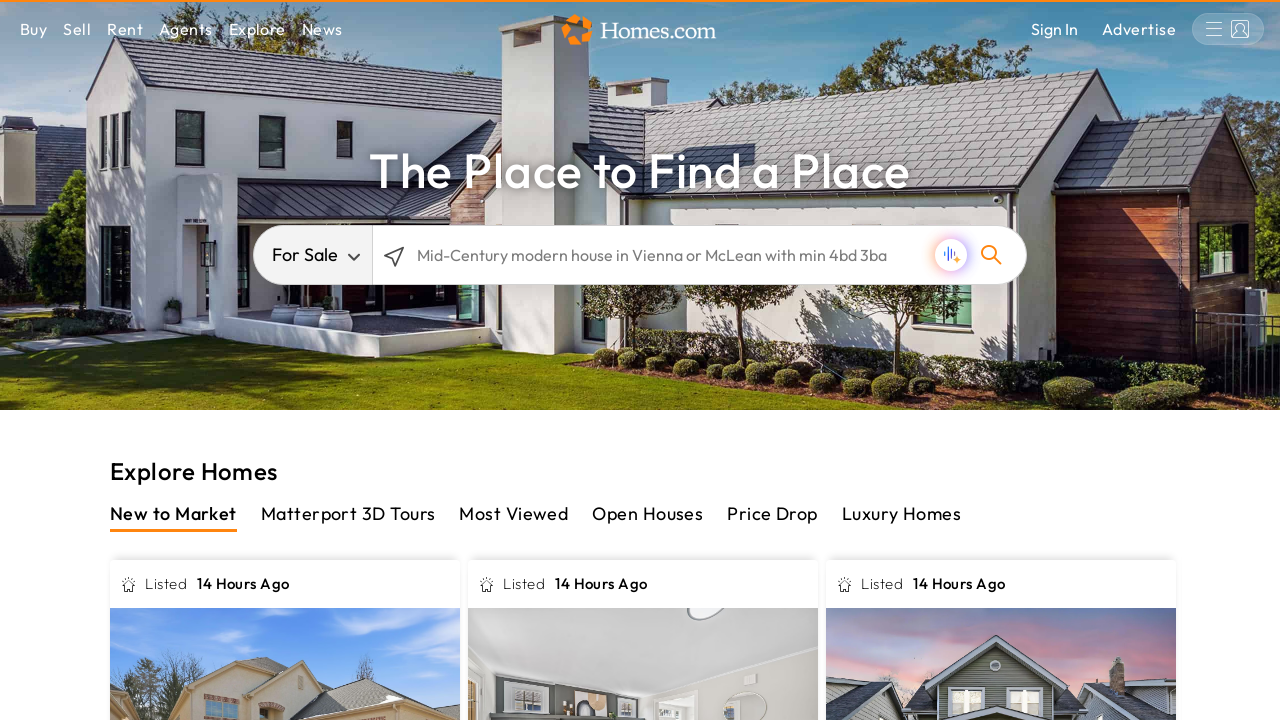

Search box located and visible
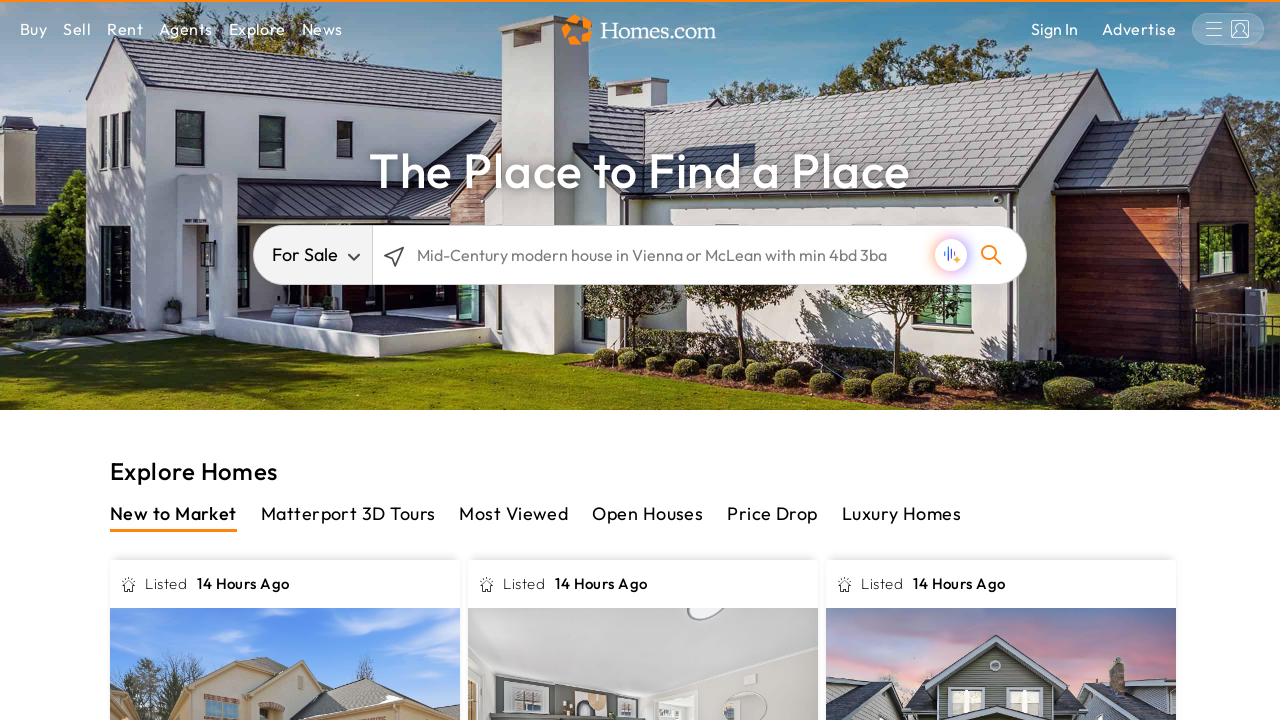

Search box scrolled into view
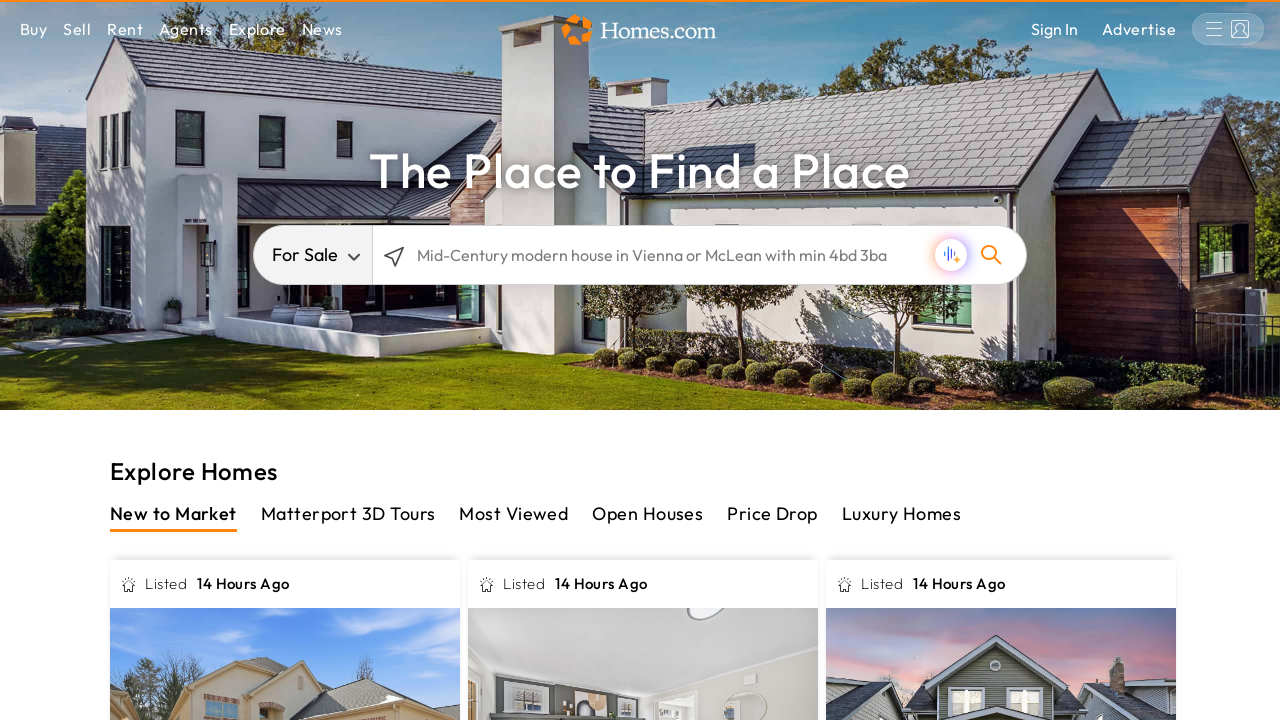

Entered 'boulder' county name in search box on .multiselect-search
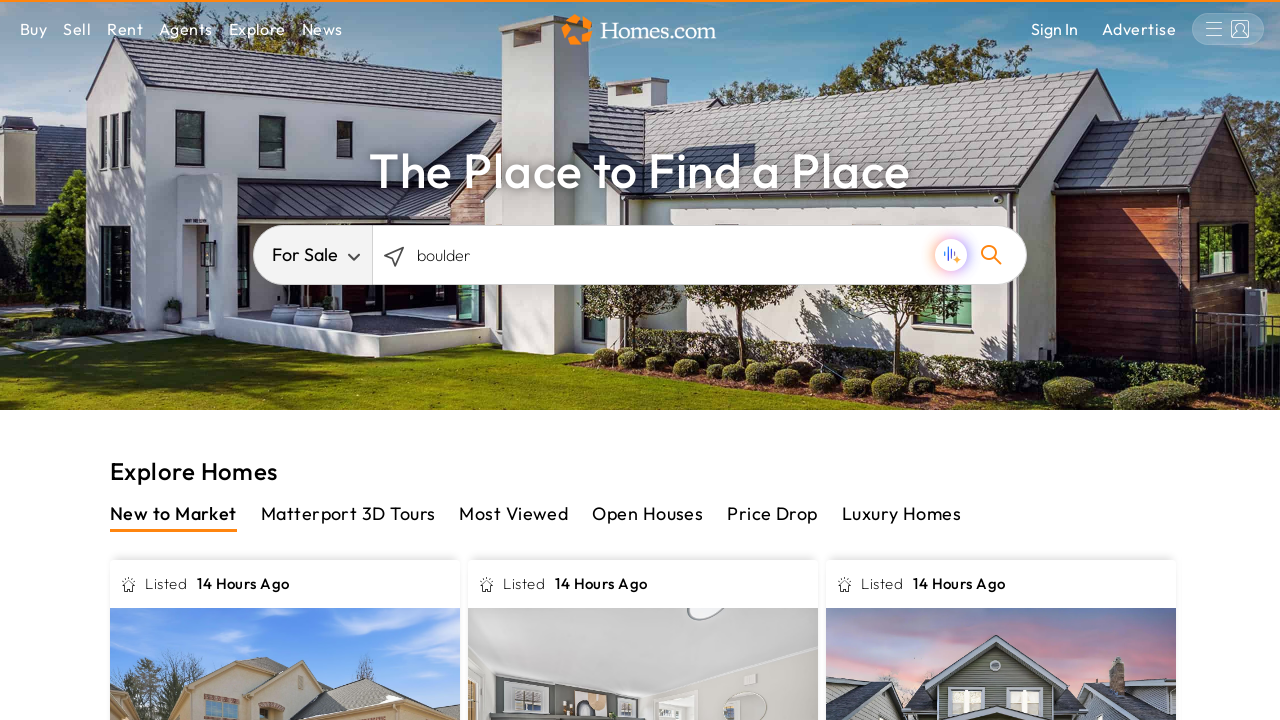

Pressed Enter to submit search on .multiselect-search
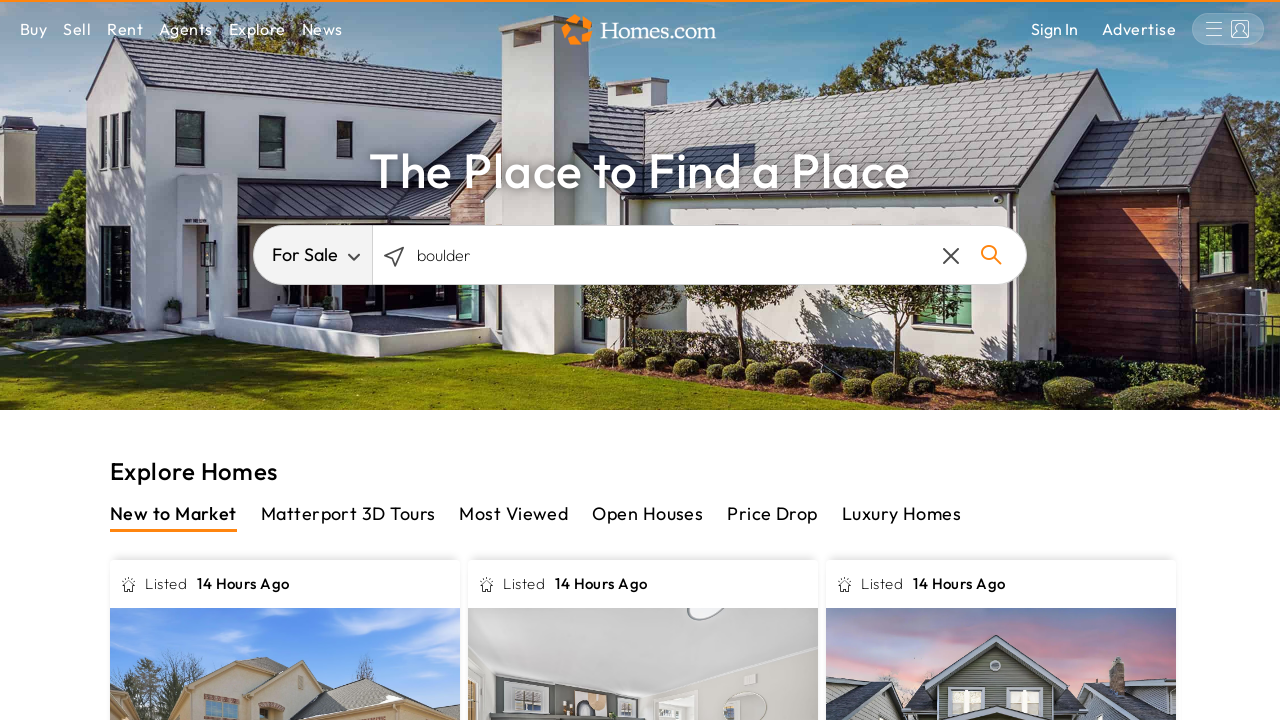

Search results loaded in placard container
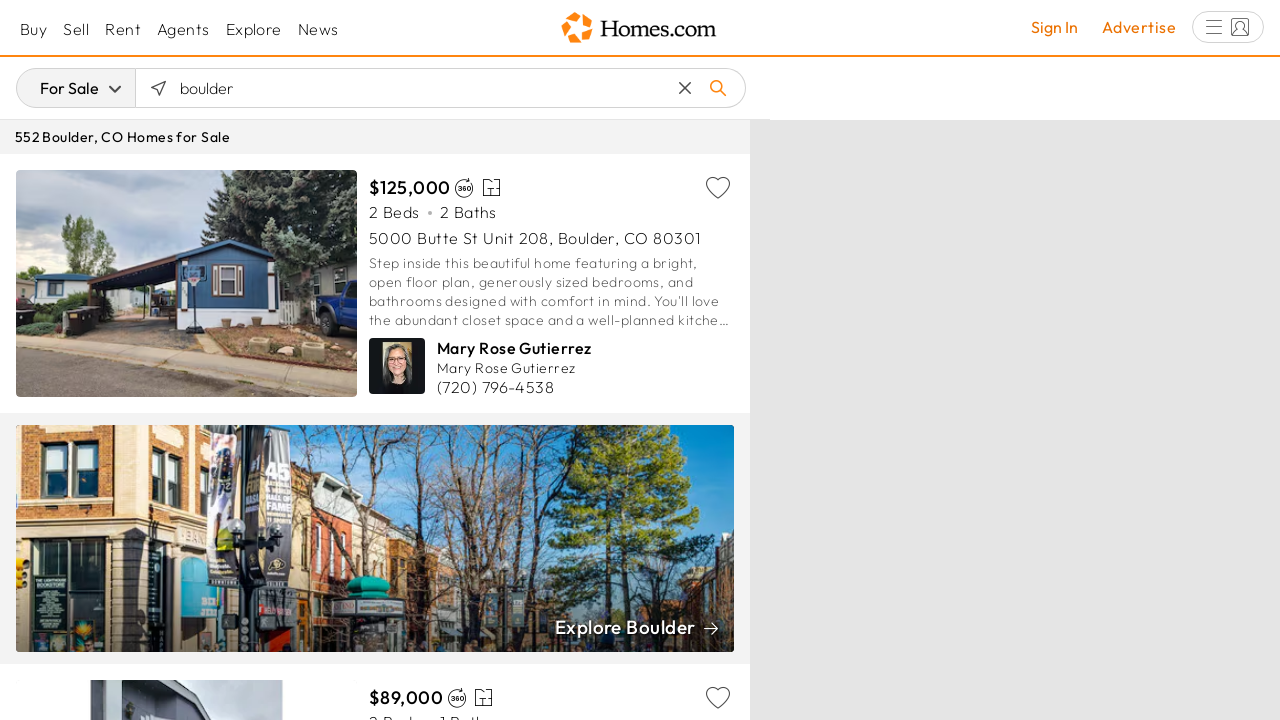

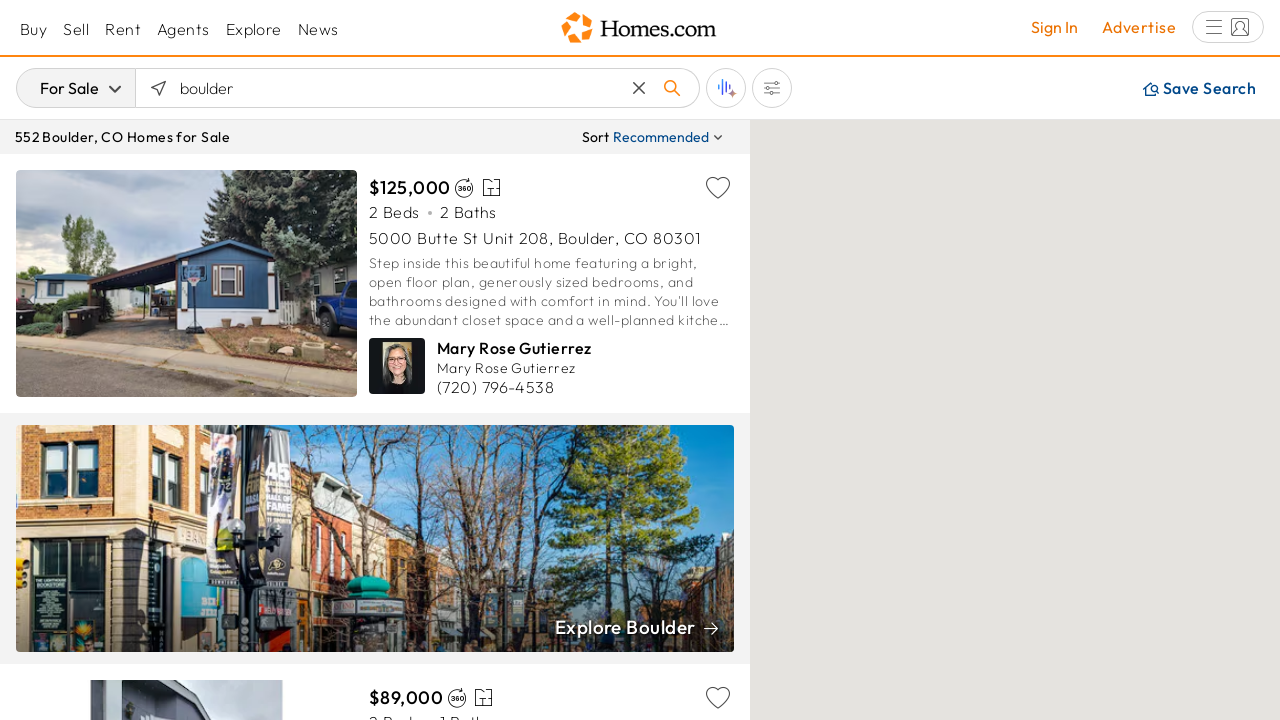